Tests basic navigation by verifying the homepage title, clicking an "about" link, and verifying the new page title is correct.

Starting URL: https://v1.training-support.net

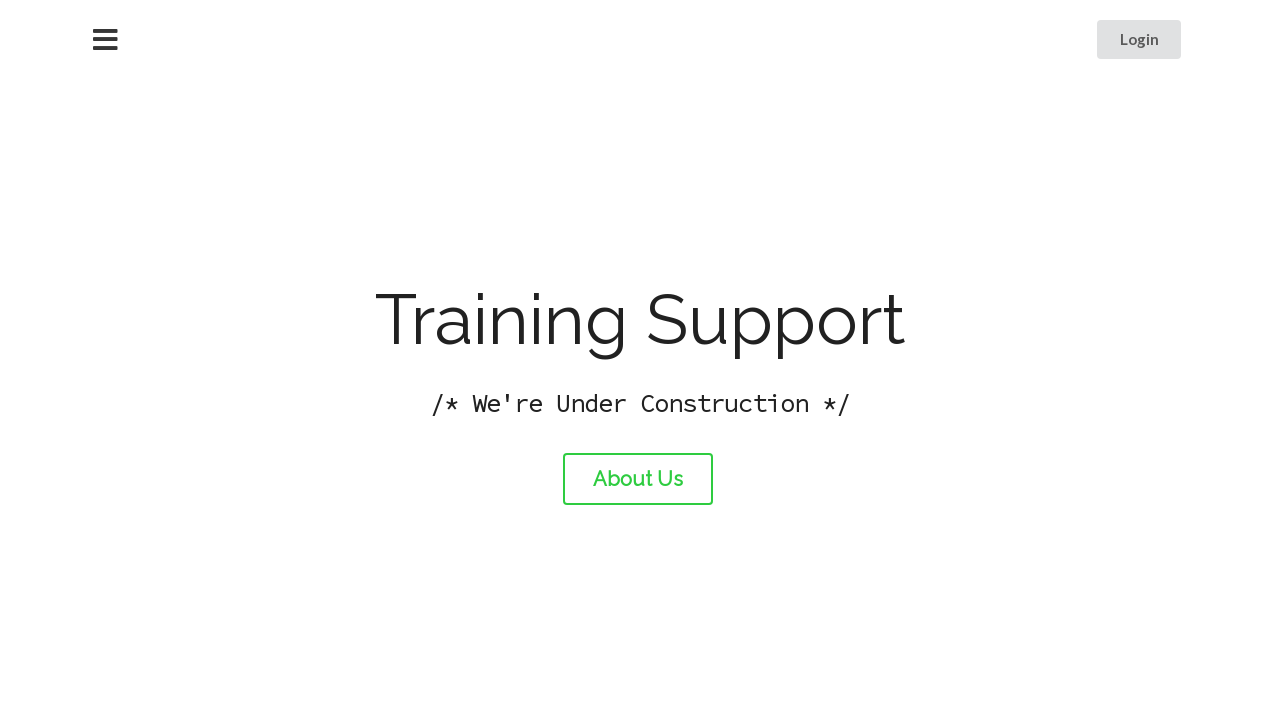

Verified homepage title is 'Training Support'
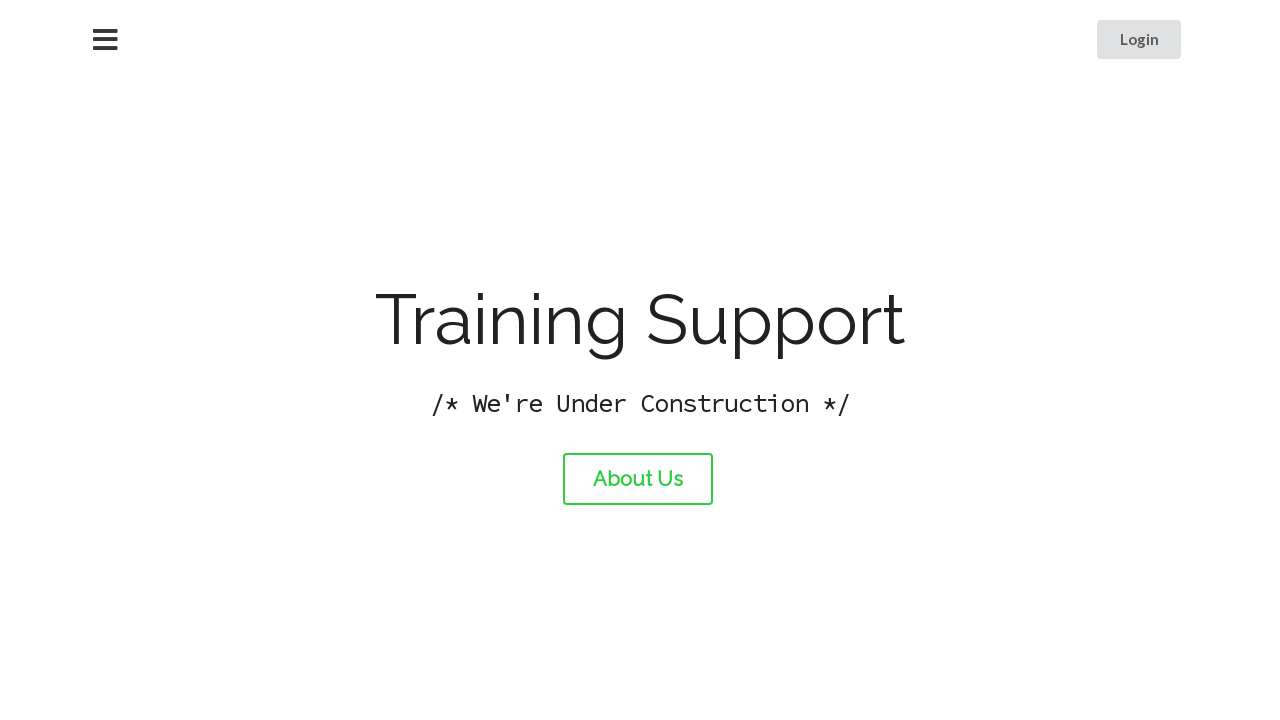

Printed homepage title to console
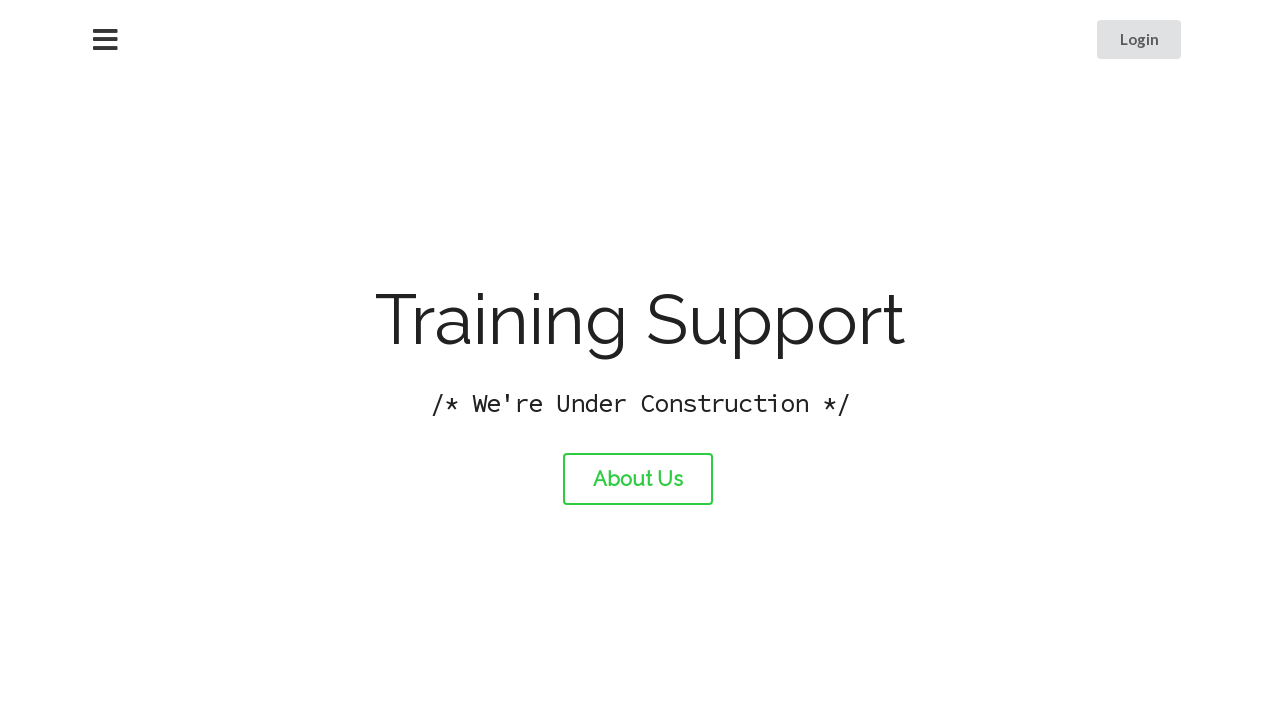

Clicked the 'about' link at (638, 479) on #about-link
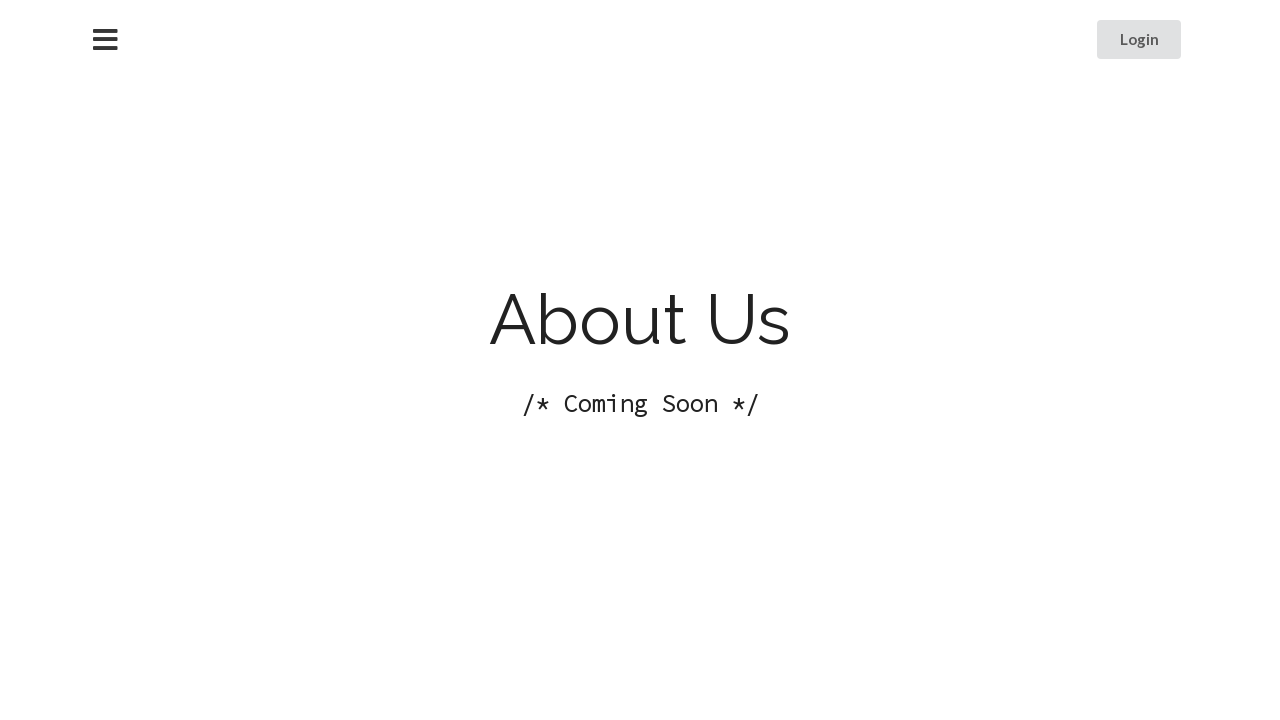

About page navigation completed and loaded
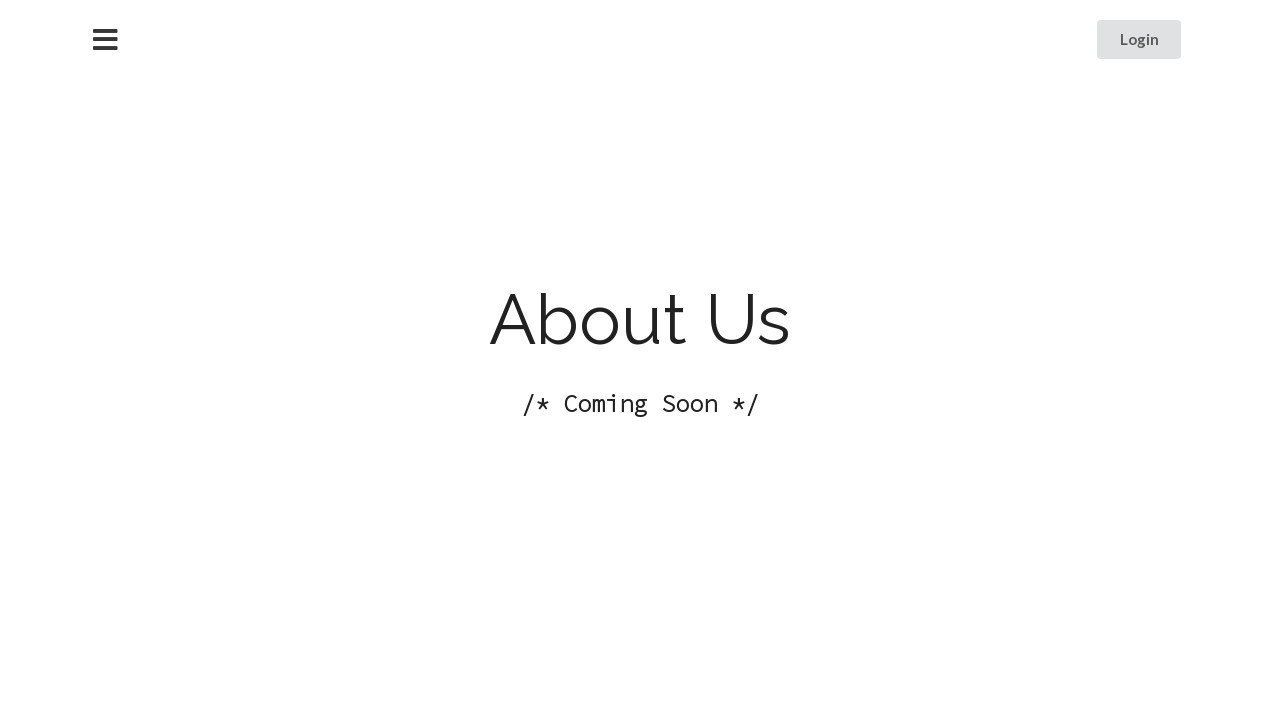

Printed about page title to console
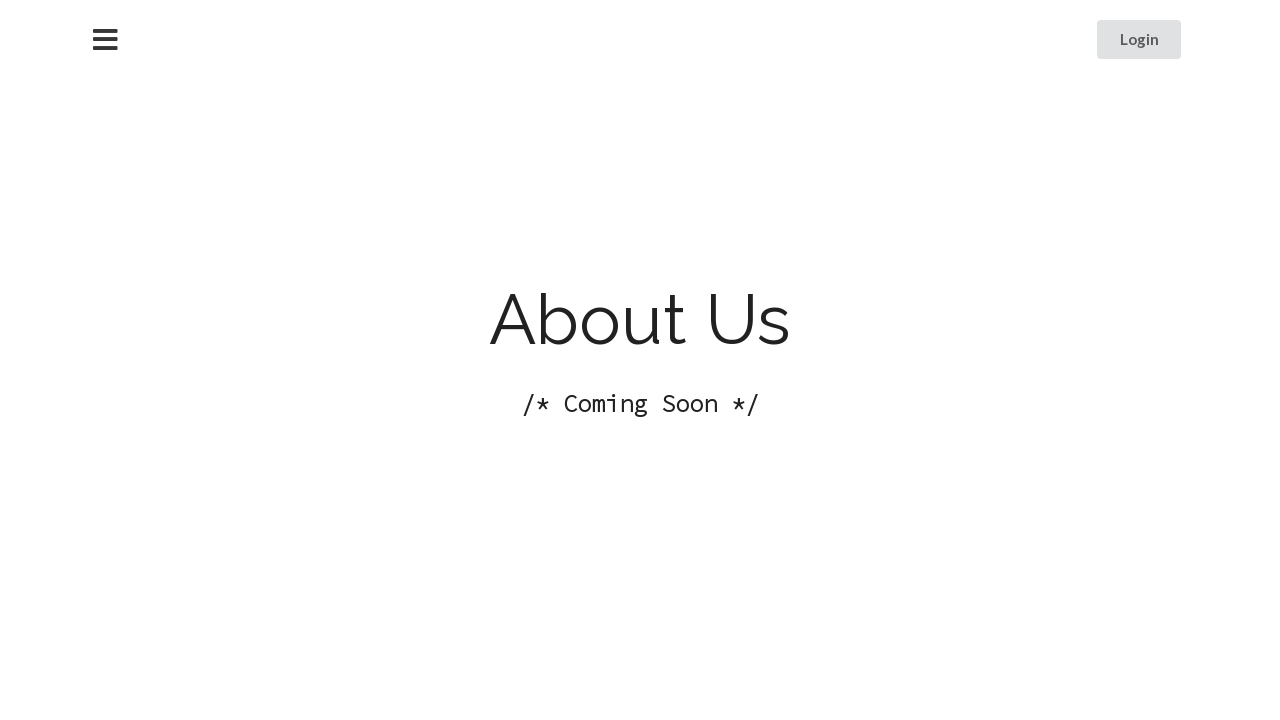

Verified about page title is 'About Training Support'
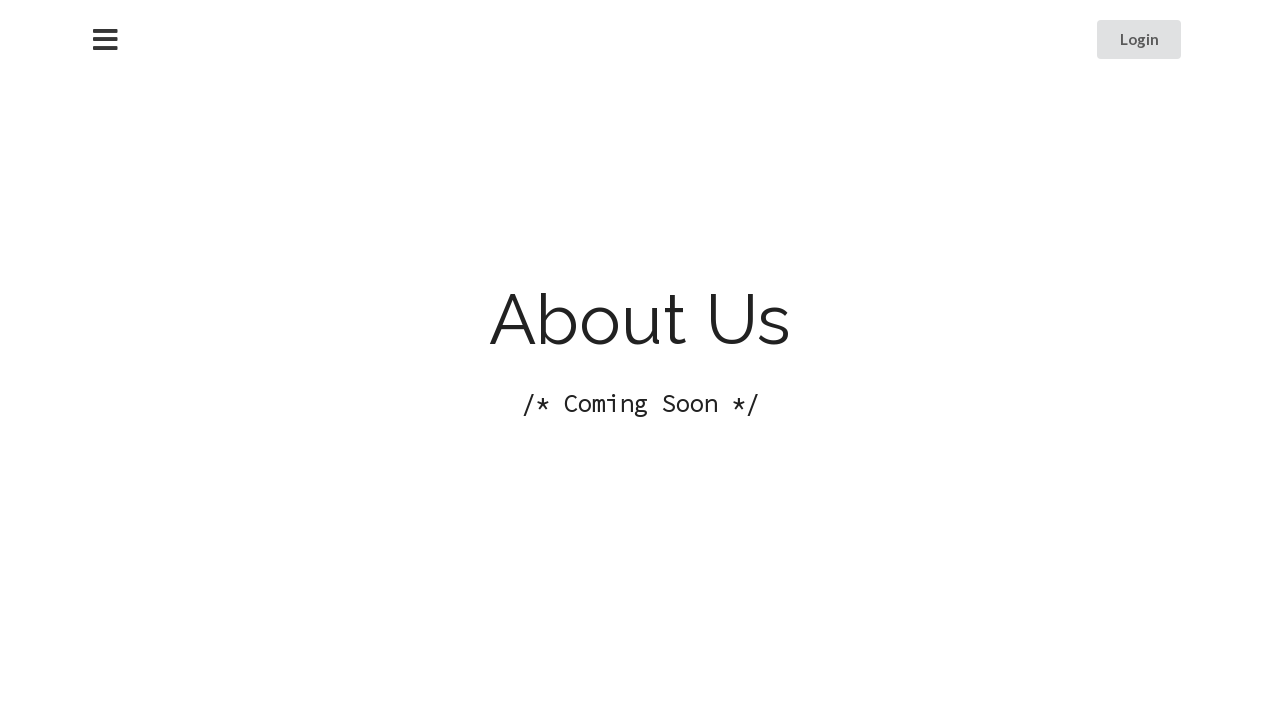

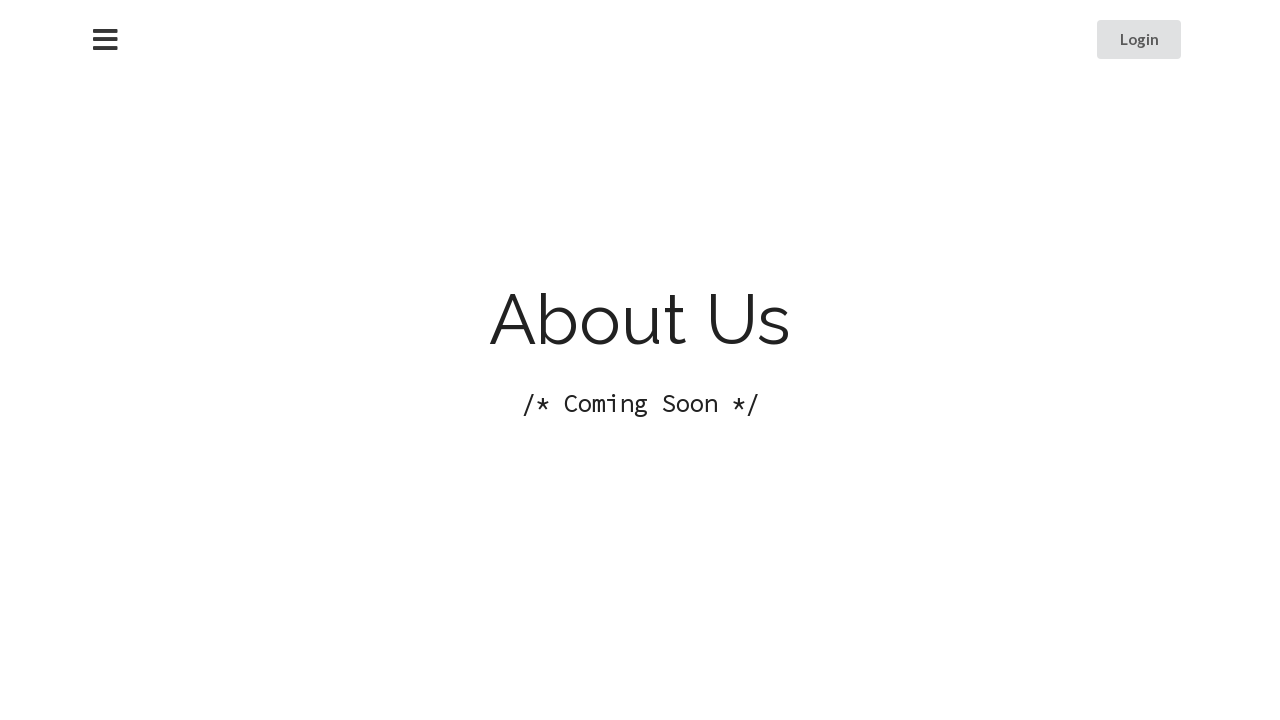